Tests multi-select radio buttons by selecting Male gender and 18-35 age group, then verifying the combined selection

Starting URL: https://testing.qaautomationlabs.com/radio-button.php

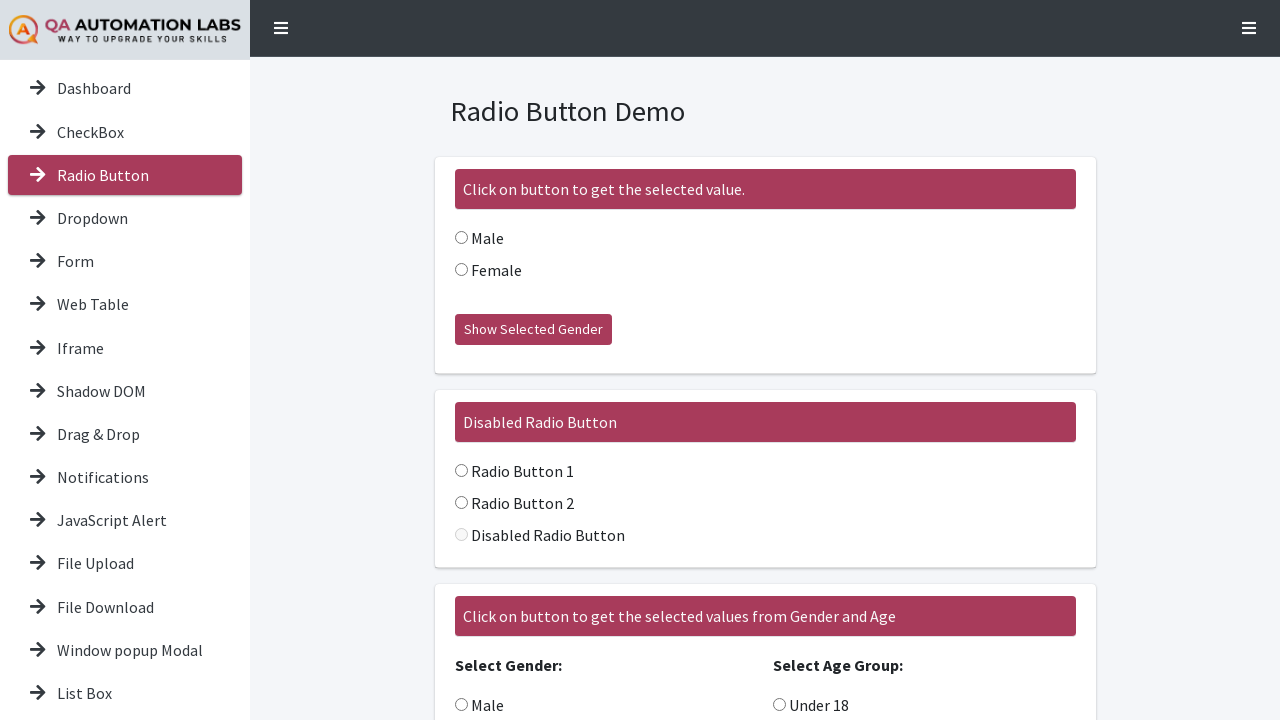

Selected Male radio button in multi-select section at (461, 705) on internal:role=radio[name="Male"i] >> nth=2
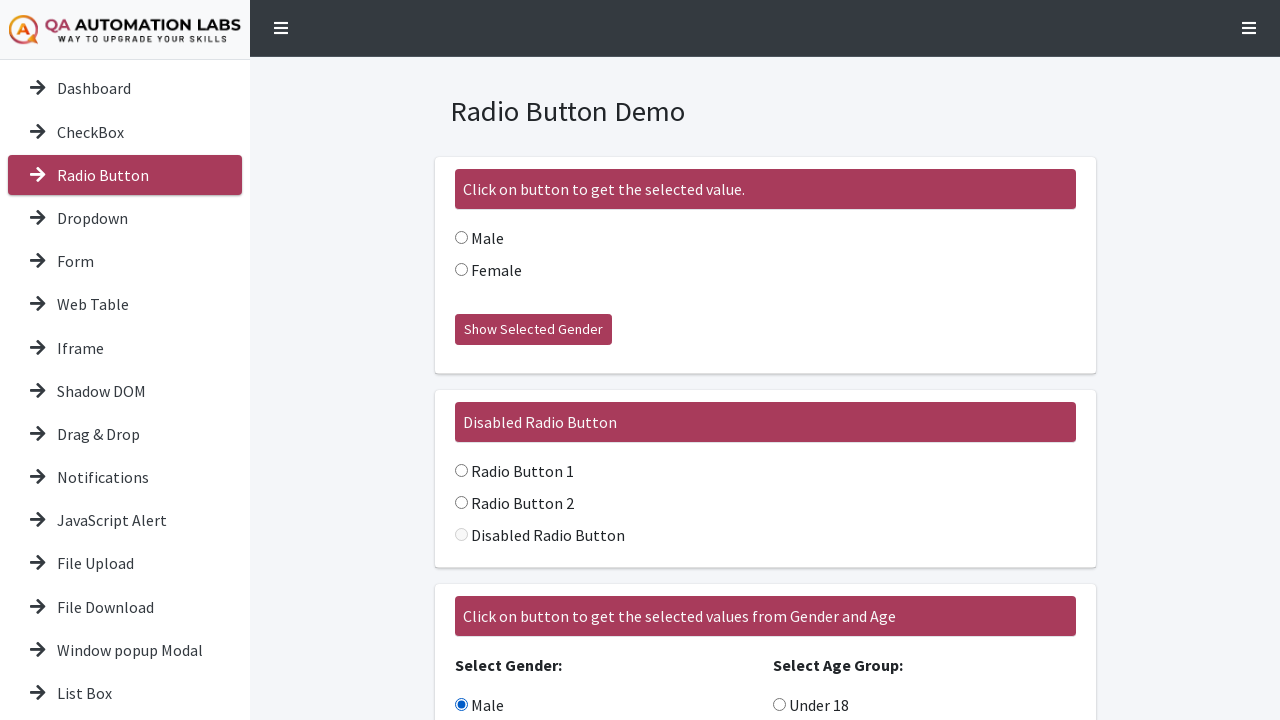

Selected 18-35 age group radio button at (779, 511) on internal:role=radio[name="-35"i]
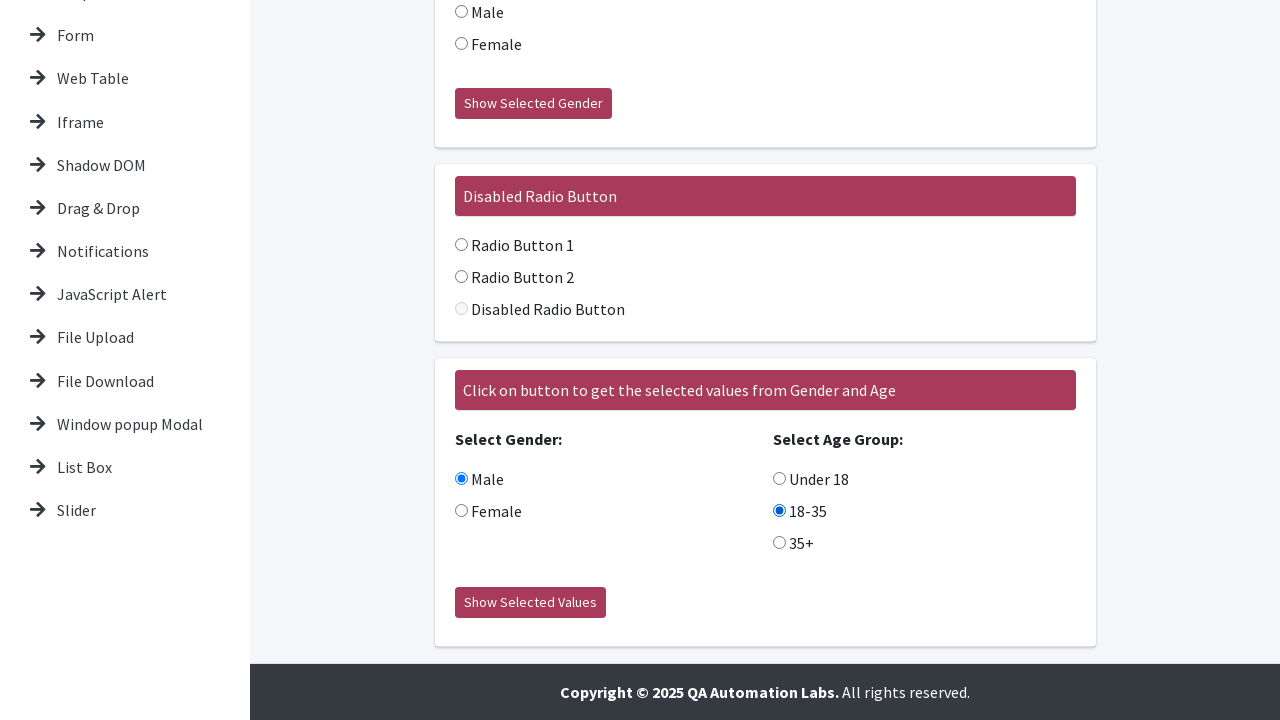

Clicked 'Show Selected Values' button at (530, 603) on internal:role=button[name="Show Selected Values"i]
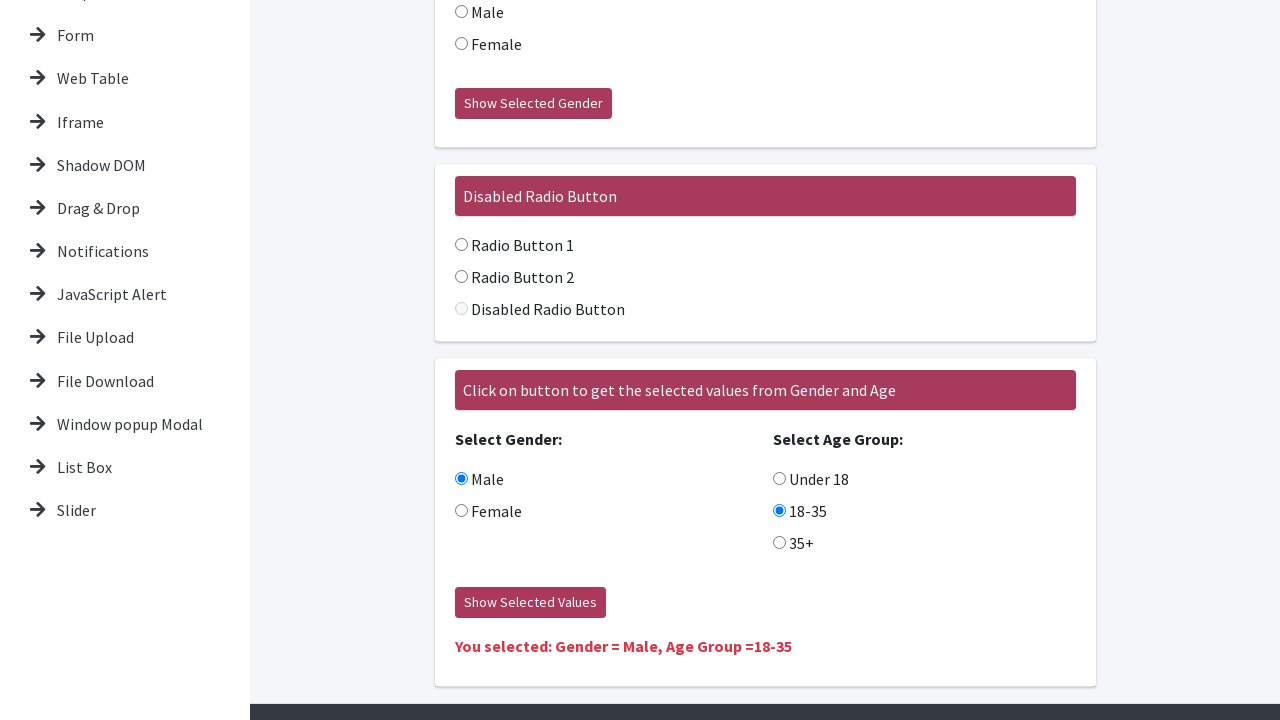

Result section loaded after displaying selected values
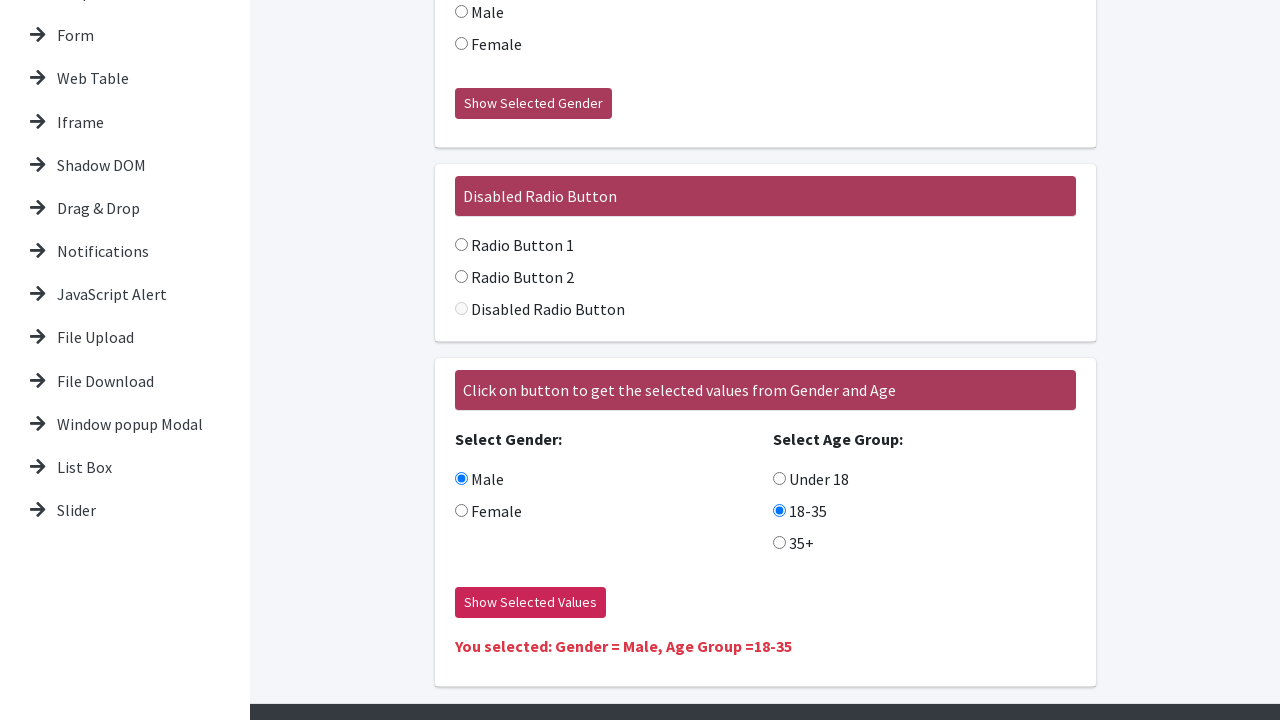

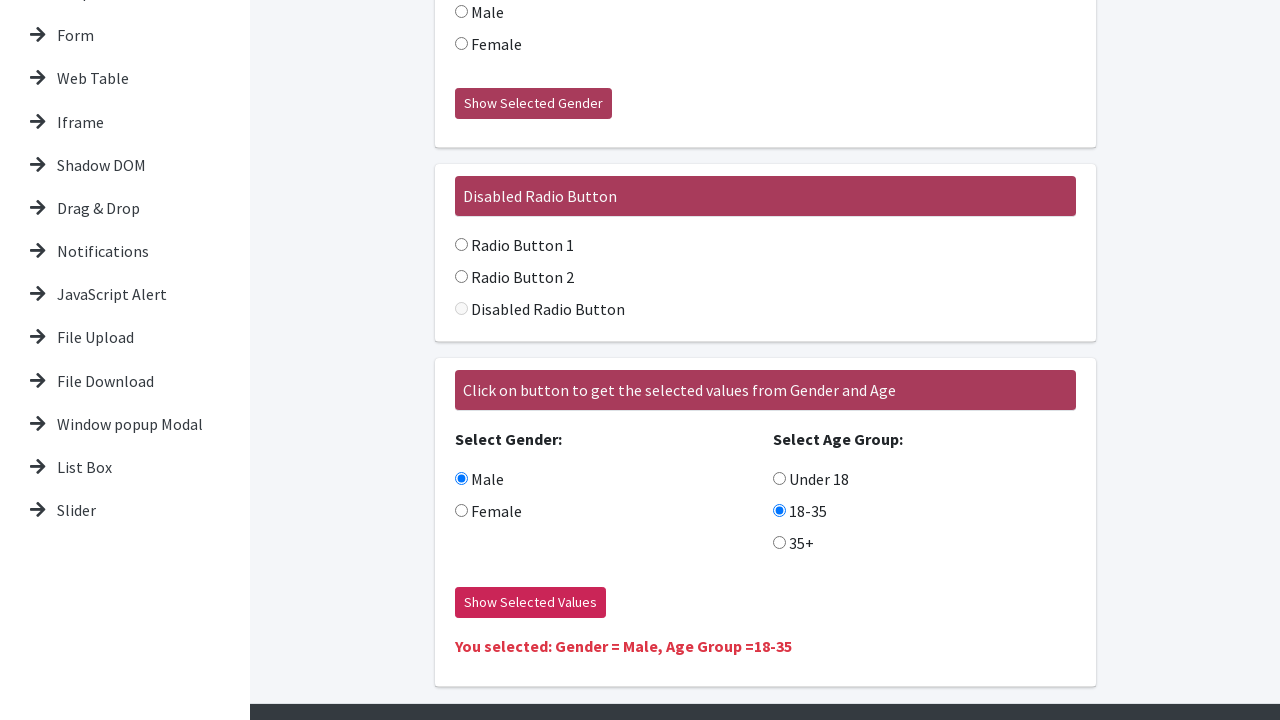